Tests form field interactions on Heroku signup page by filling first name and last name input fields

Starting URL: https://signup.heroku.com/

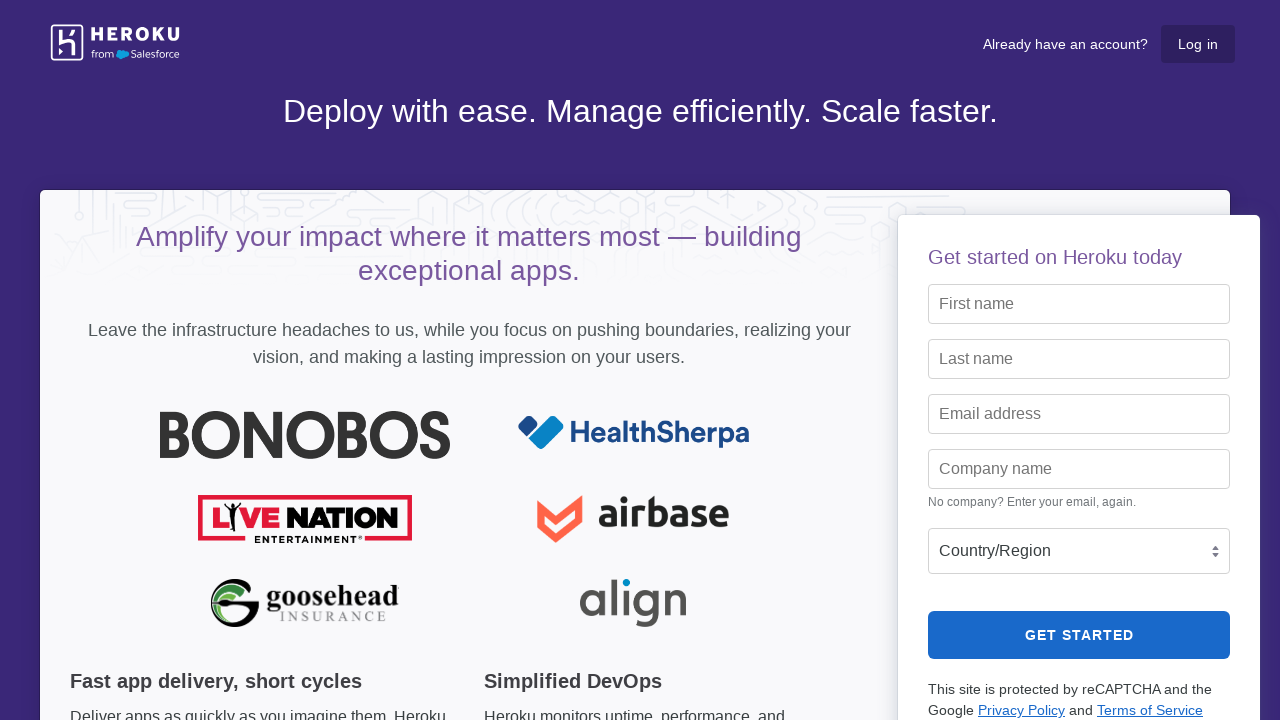

Filled first name field with 'admin' on input#first_name
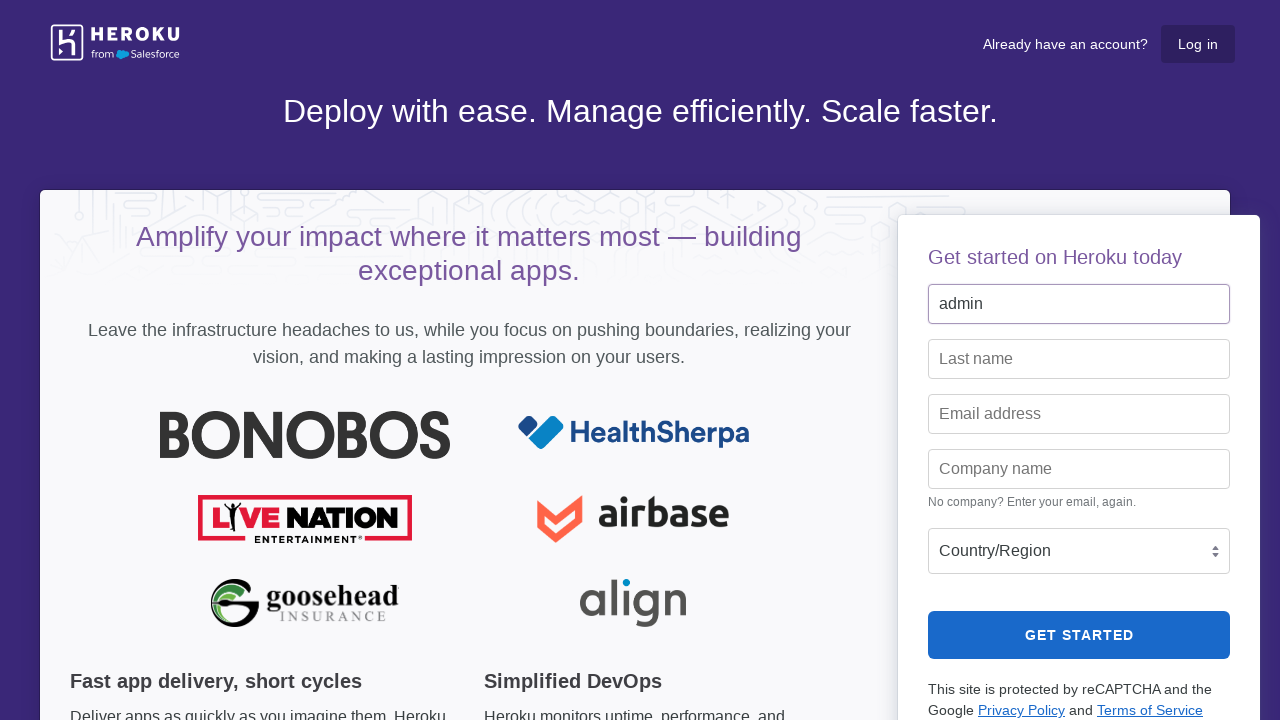

Filled last name field with 'admin@123' on input[name='last_name']
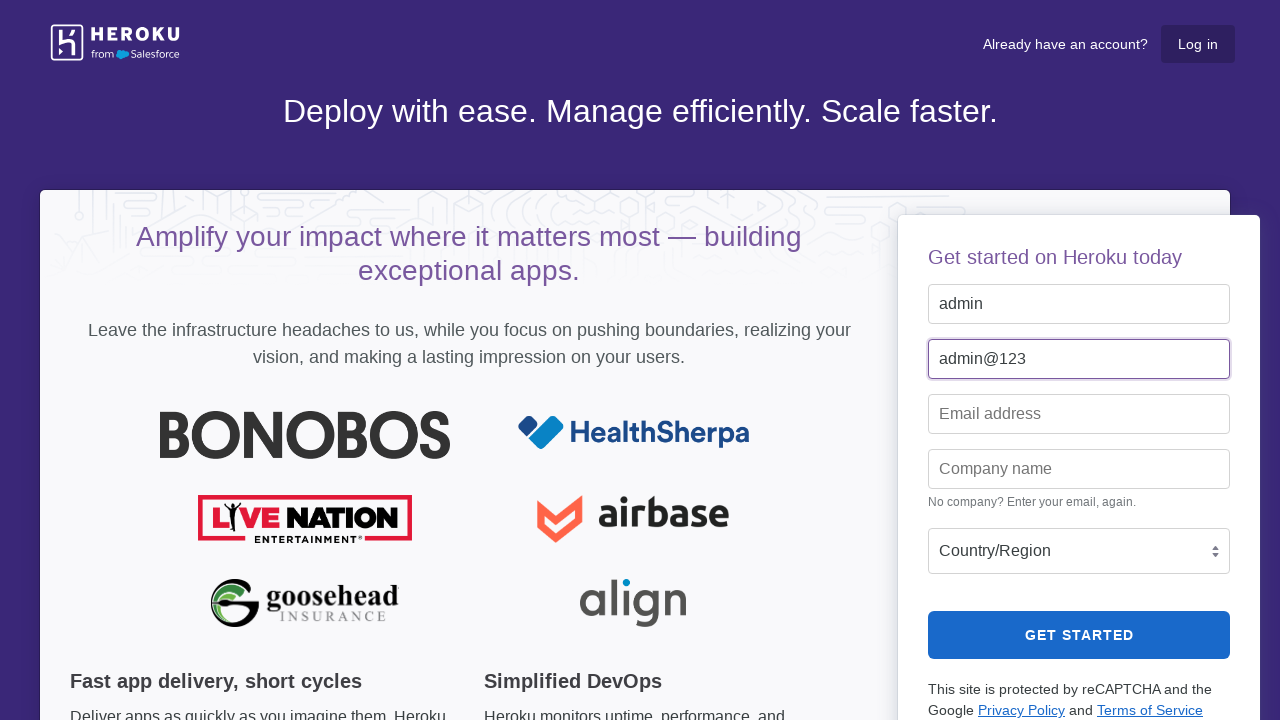

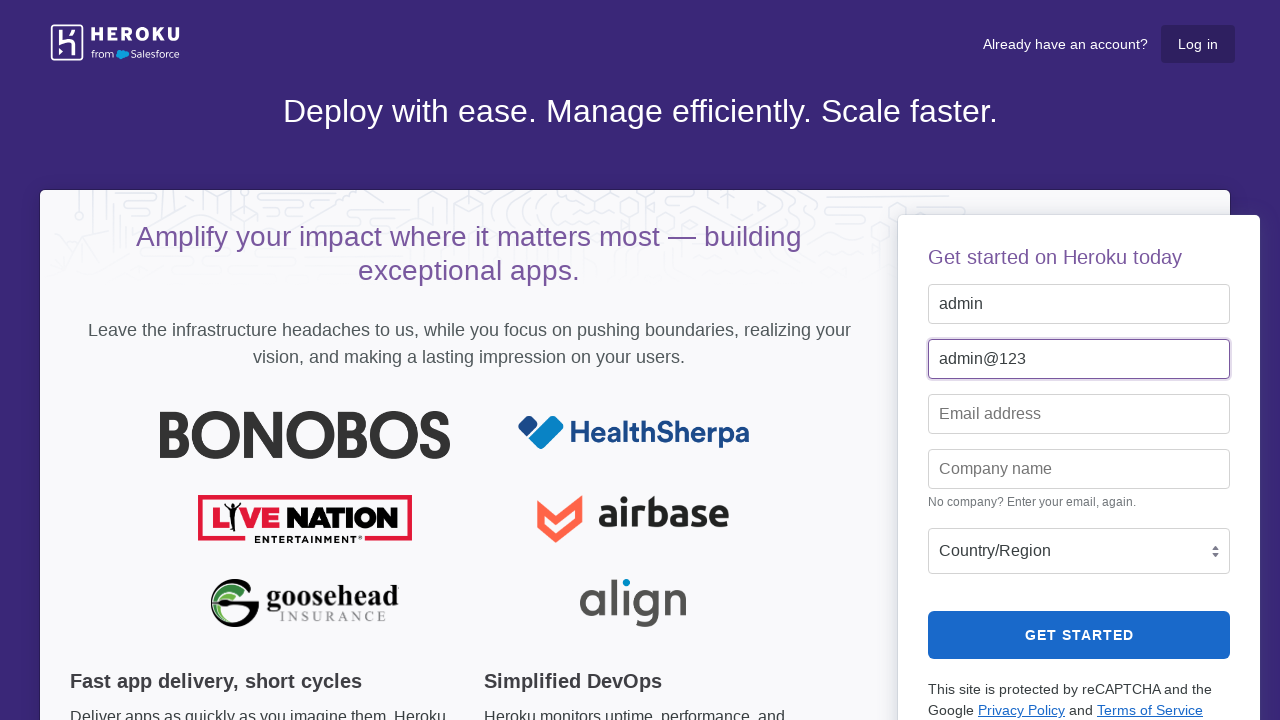